Tests the complete flight booking flow on BlazeDemo by selecting departure and destination cities, choosing a flight, filling in passenger and payment details, and completing the purchase.

Starting URL: https://blazedemo.com/

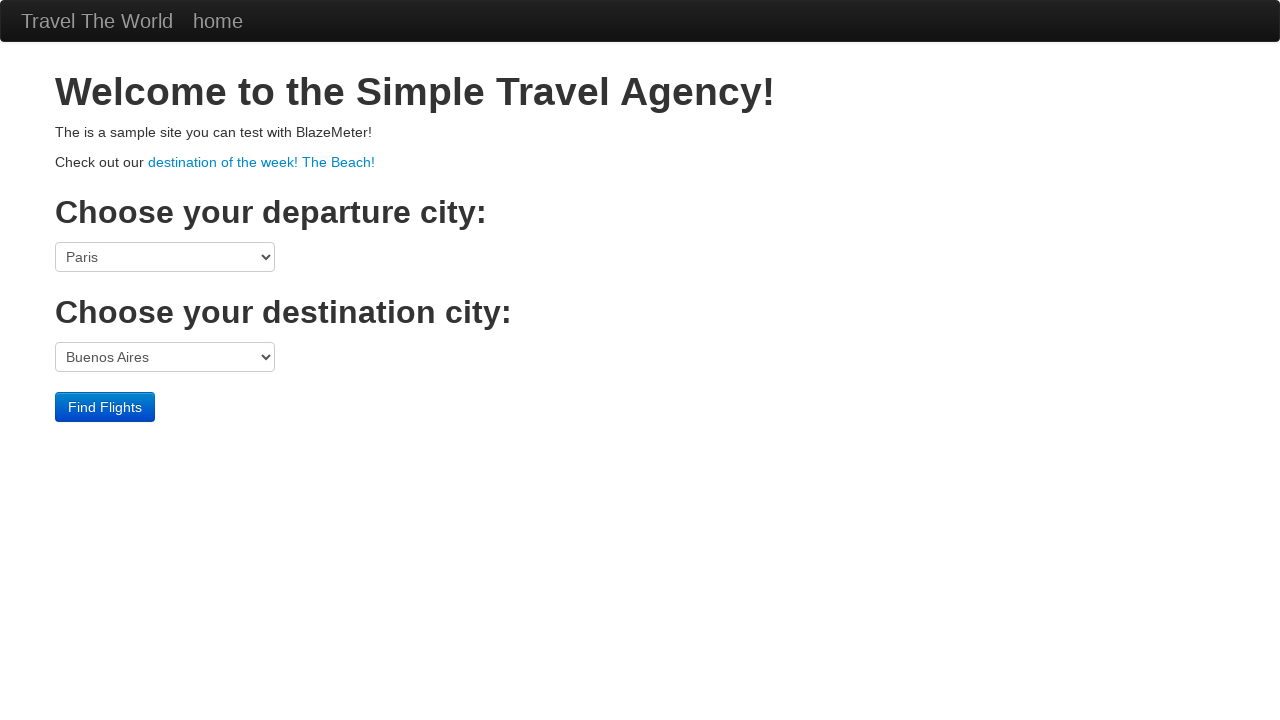

Selected Boston as departure city on select[name="fromPort"]
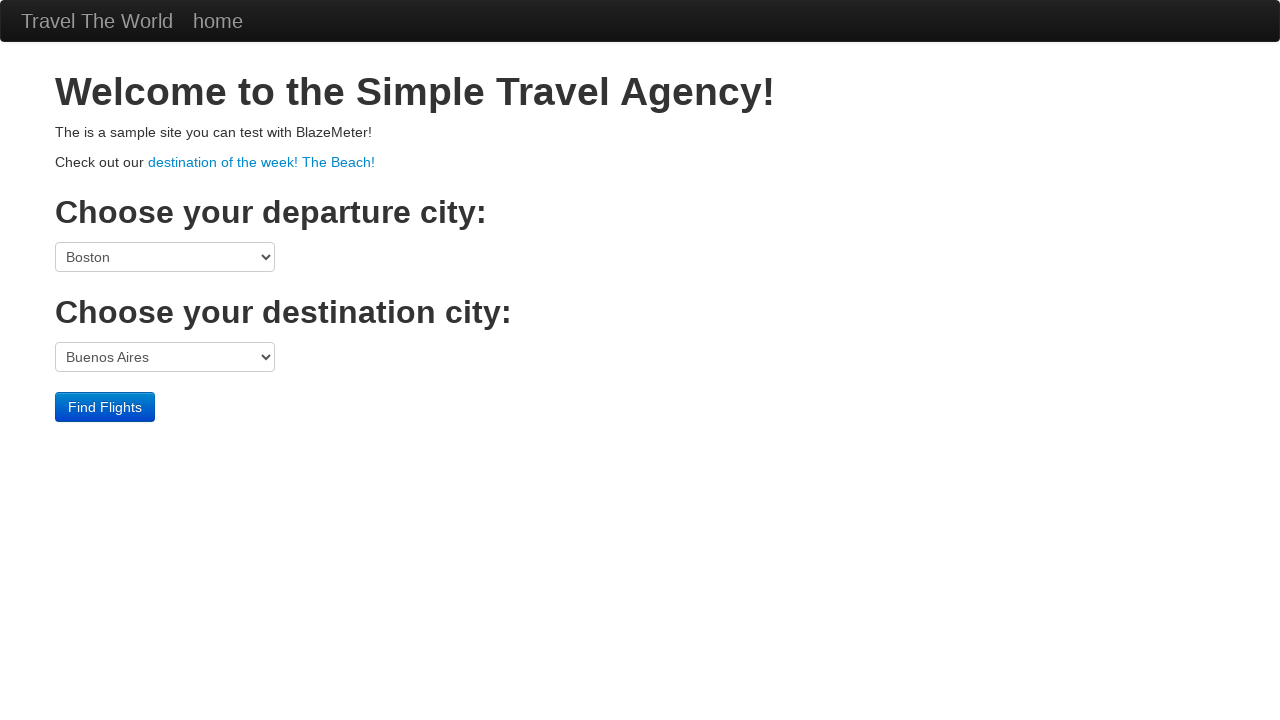

Selected Rome as destination city on select[name="toPort"]
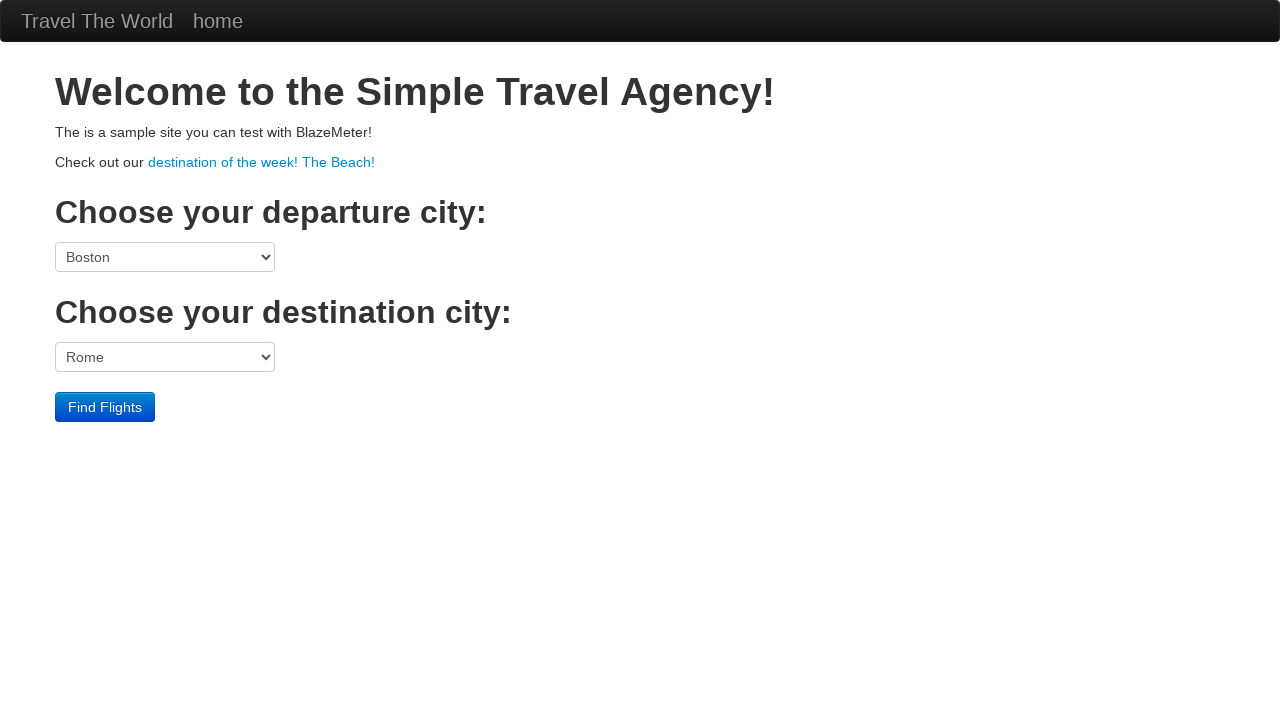

Clicked Find Flights button at (105, 407) on internal:role=button[name="Find Flights"i]
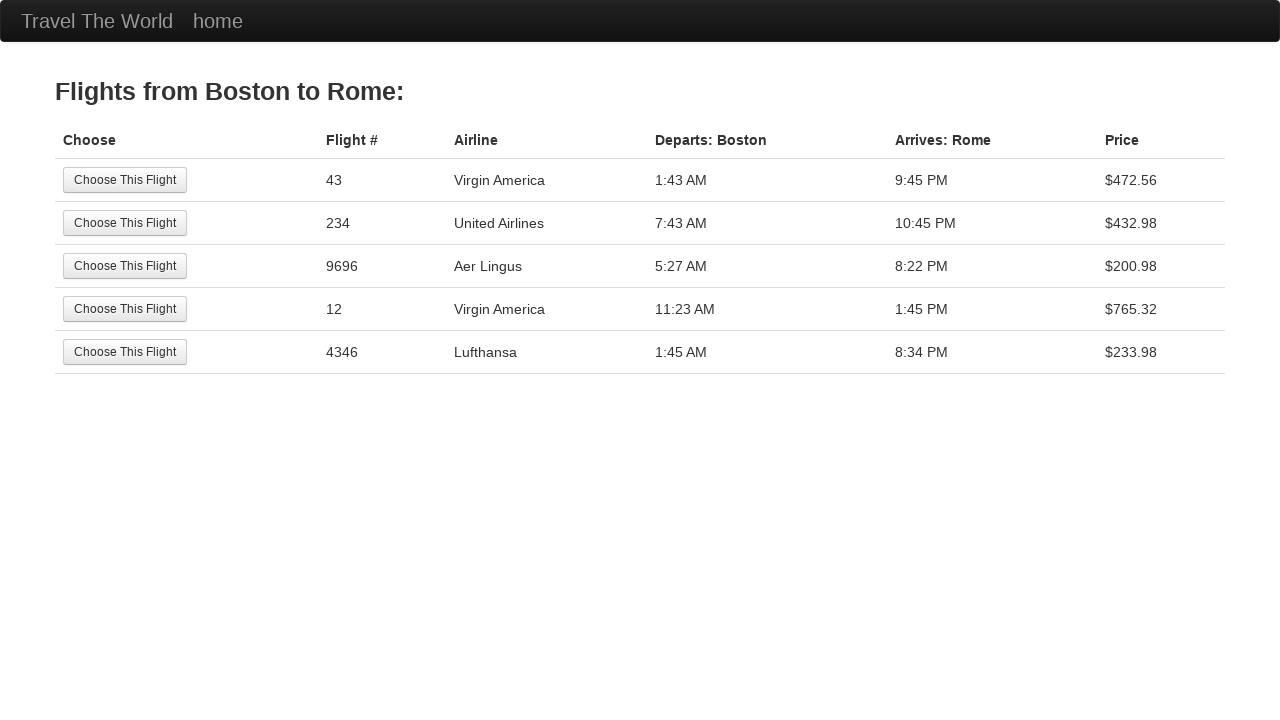

Reserve page loaded successfully
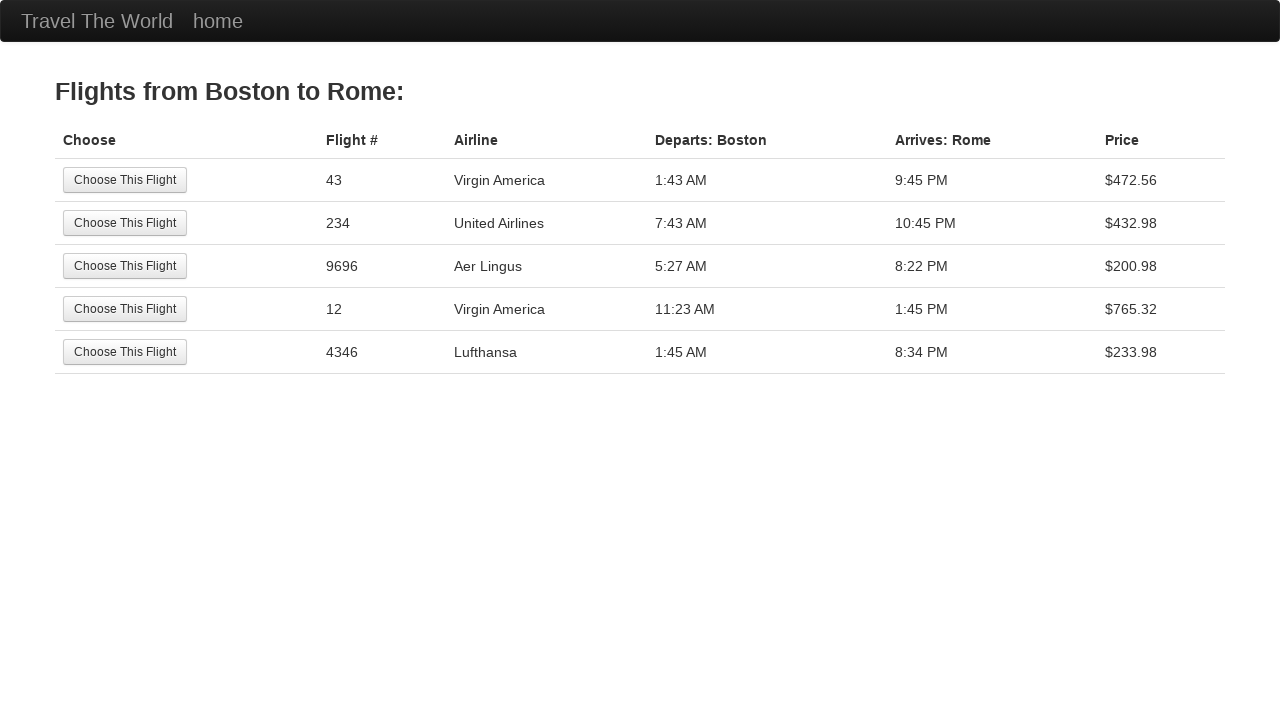

Selected Virgin America flight (Flight 43, $472.56) at (125, 180) on internal:role=row[name="Choose This Flight 43 Virgin America 1:43 AM 9:45 PM $47
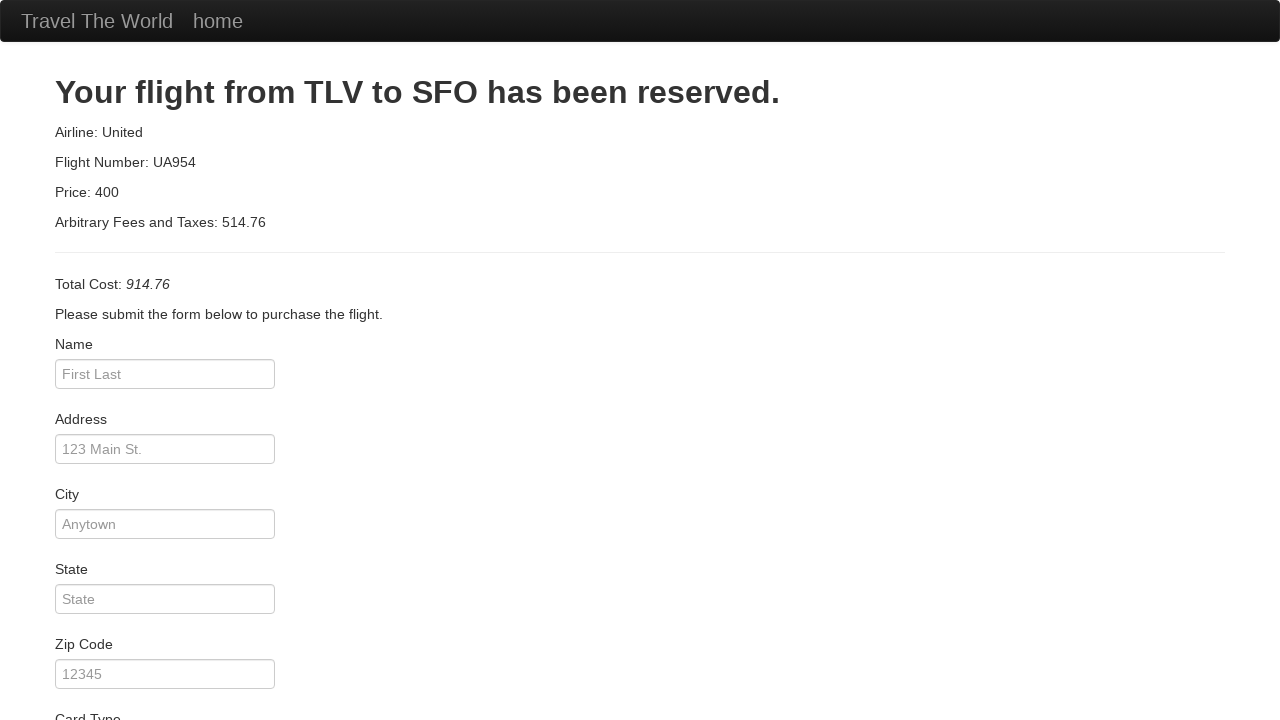

Filled passenger name as 'Abhi' on internal:attr=[placeholder="First Last"i]
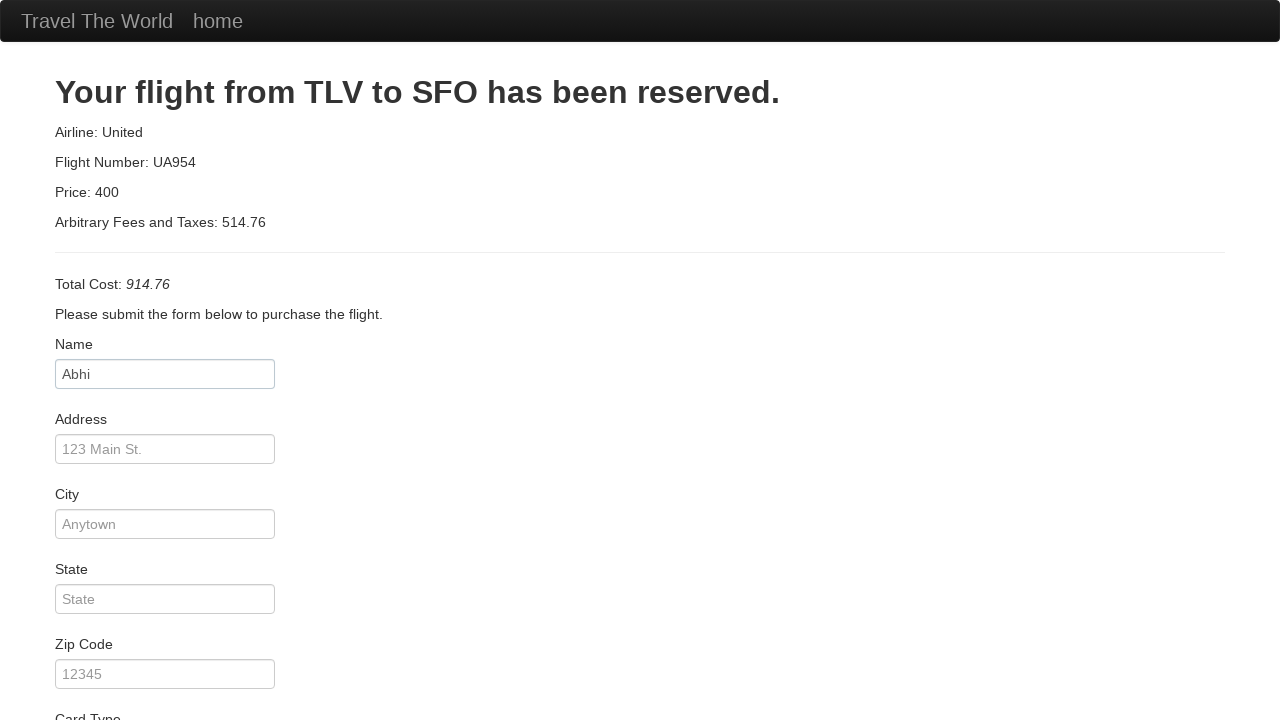

Filled address as 'ABC' on internal:attr=[placeholder="123 Main St."i]
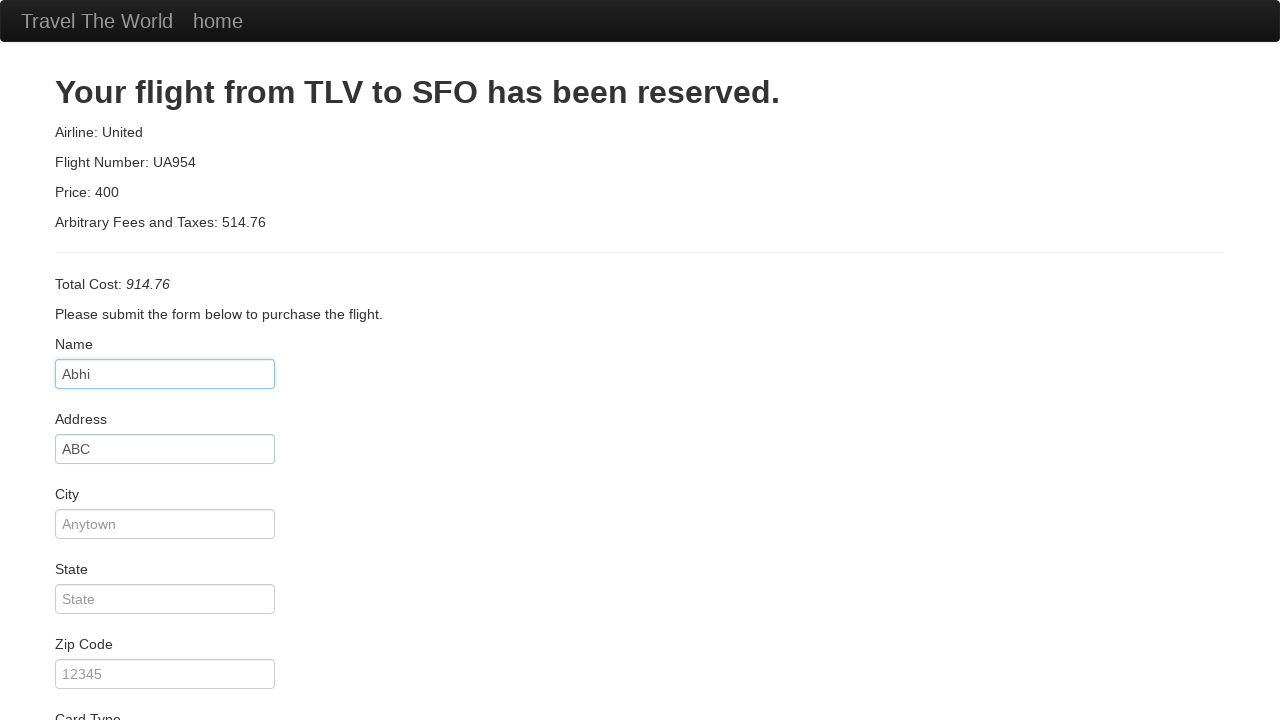

Filled city as 'Bangalore' on internal:attr=[placeholder="Anytown"i]
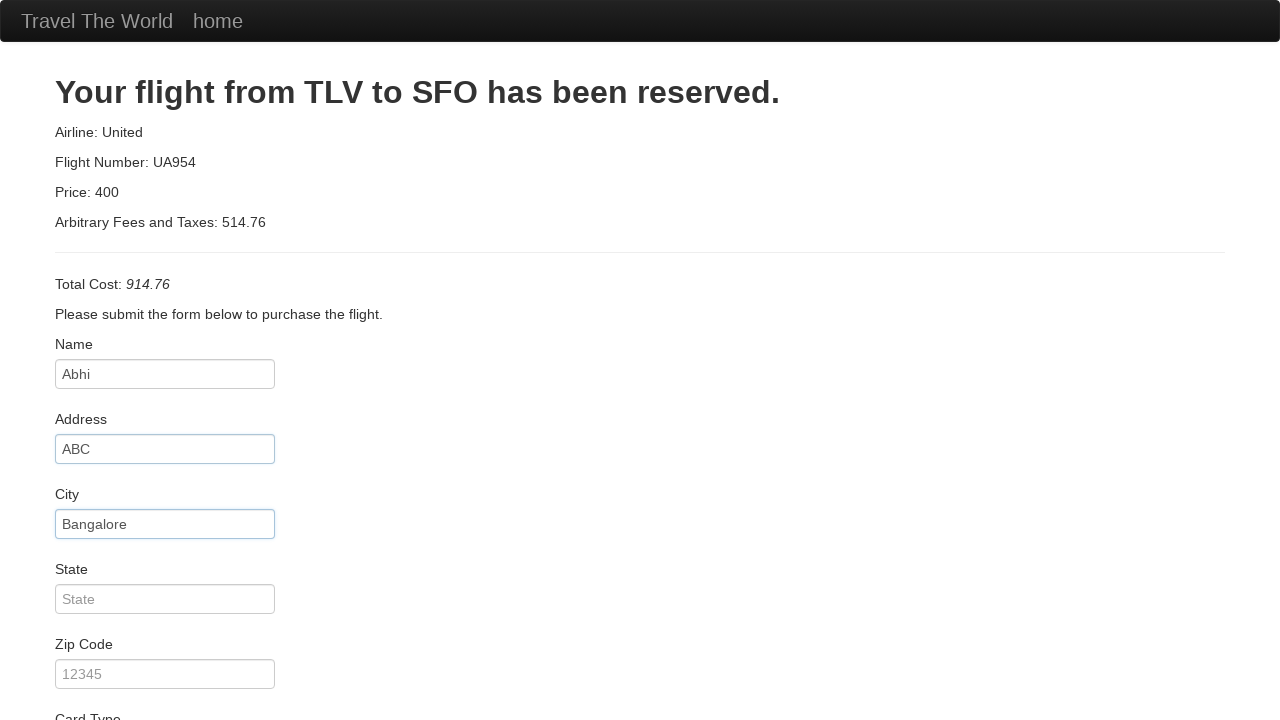

Filled state as 'Kar' on internal:attr=[placeholder="State"i]
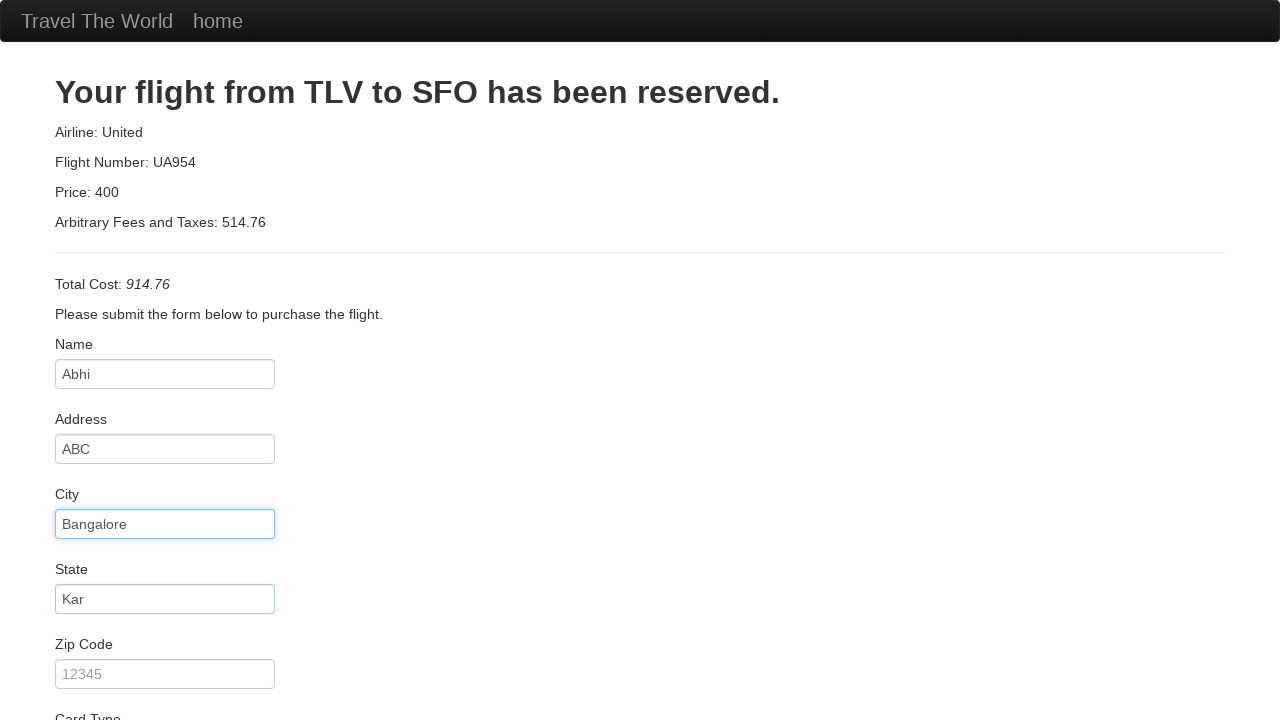

Filled postal code as '560076' on internal:attr=[placeholder="12345"i]
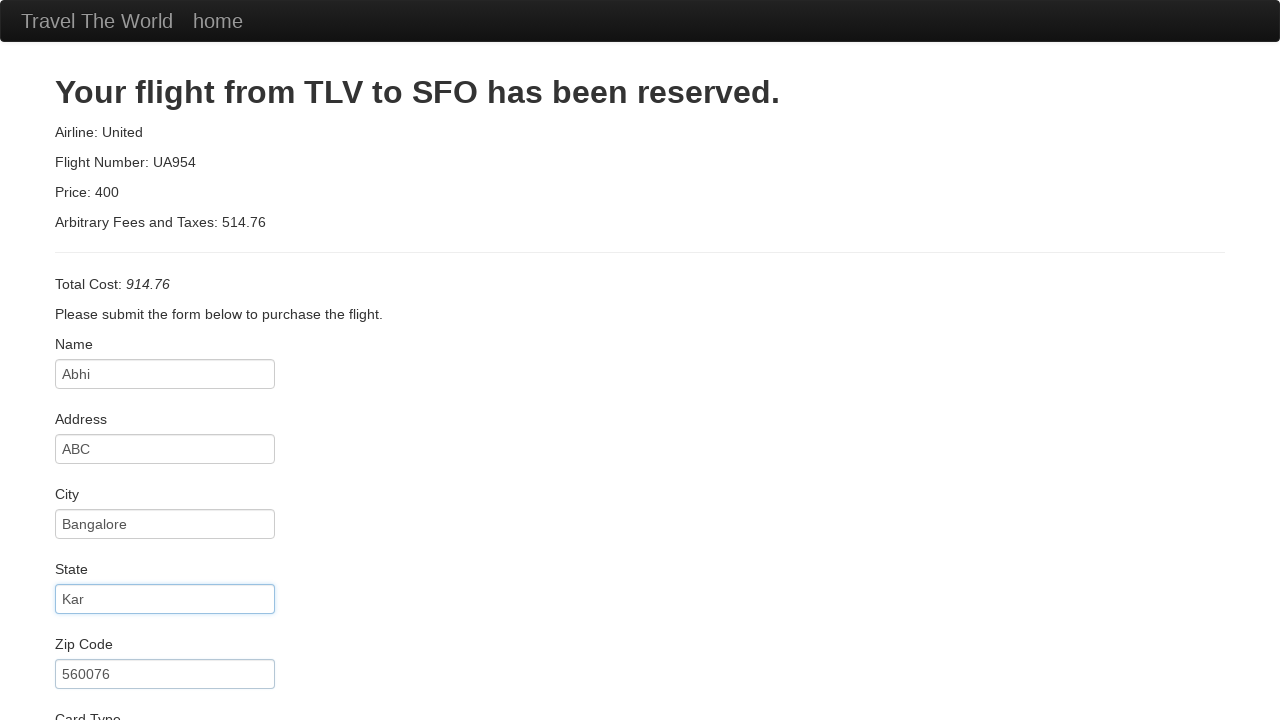

Selected American Express as card type on #cardType
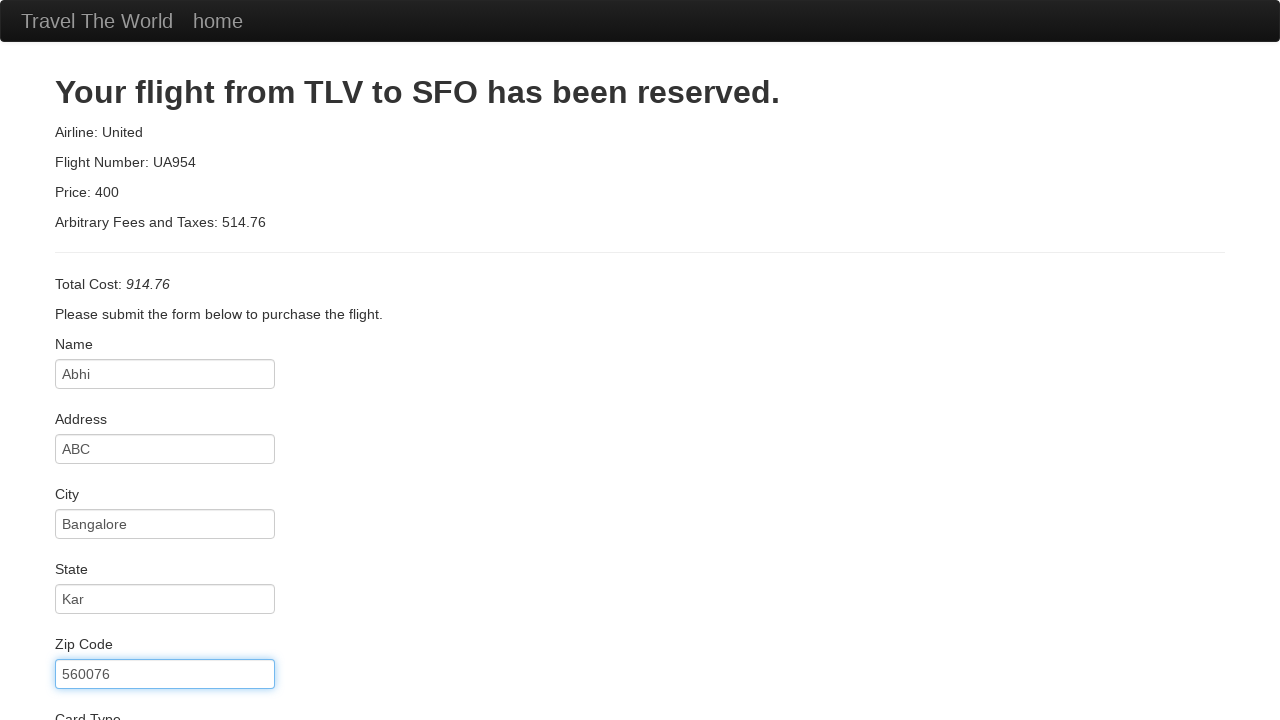

Filled credit card number on internal:attr=[placeholder="Credit Card Number"i]
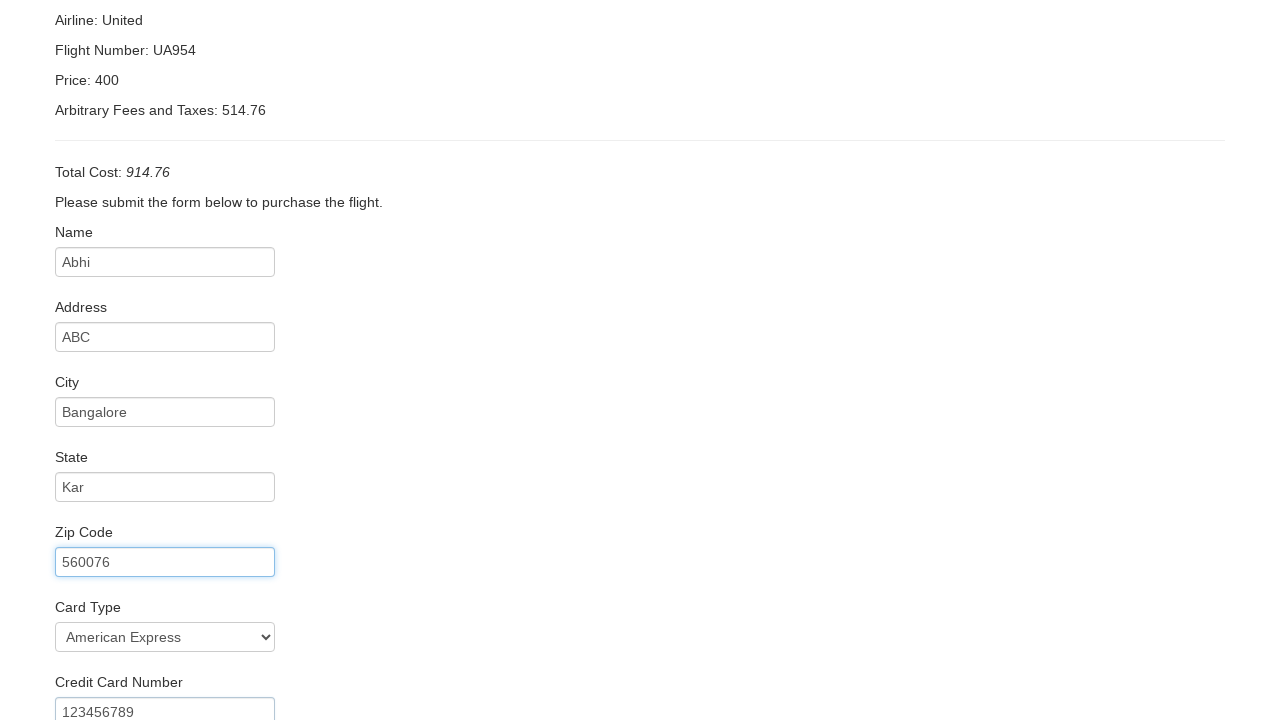

Filled expiration month as '12' on internal:attr=[placeholder="Month"i]
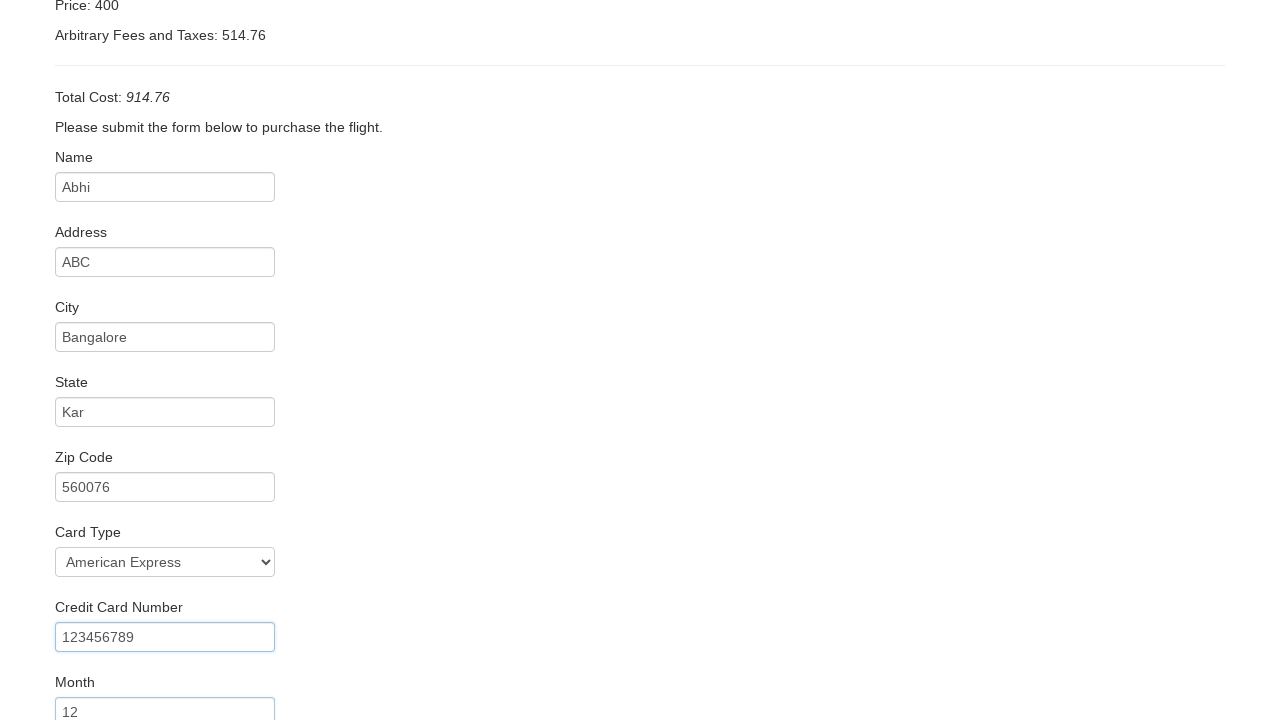

Filled expiration year as '2023' on internal:attr=[placeholder="Year"i]
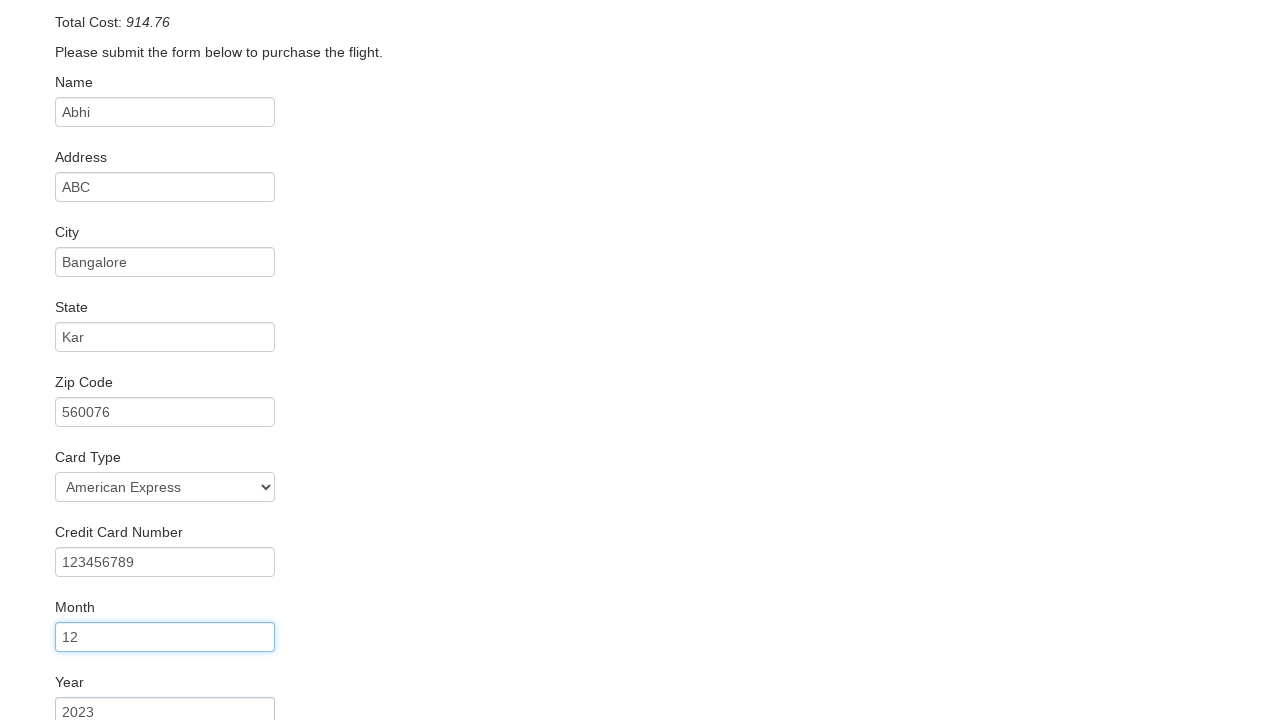

Filled cardholder name as 'Abhi' on internal:attr=[placeholder="John Smith"i]
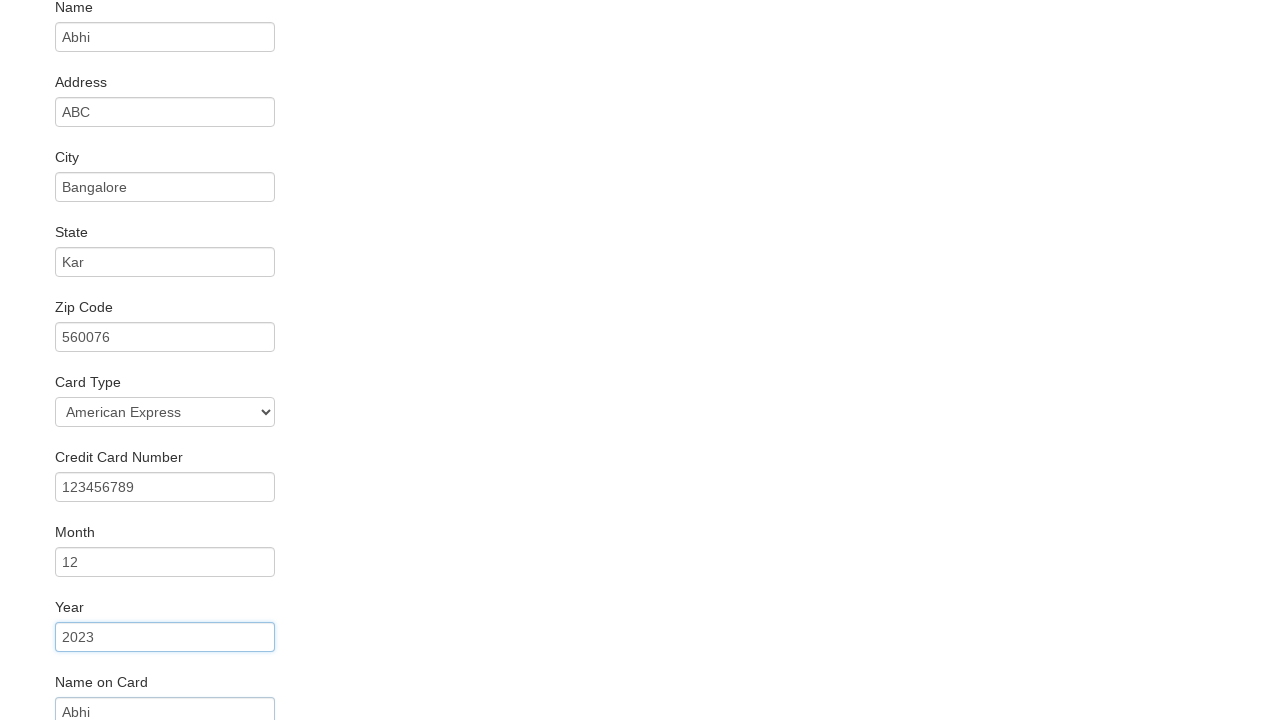

Clicked Purchase Flight button to complete booking at (118, 685) on internal:role=button[name="Purchase Flight"i]
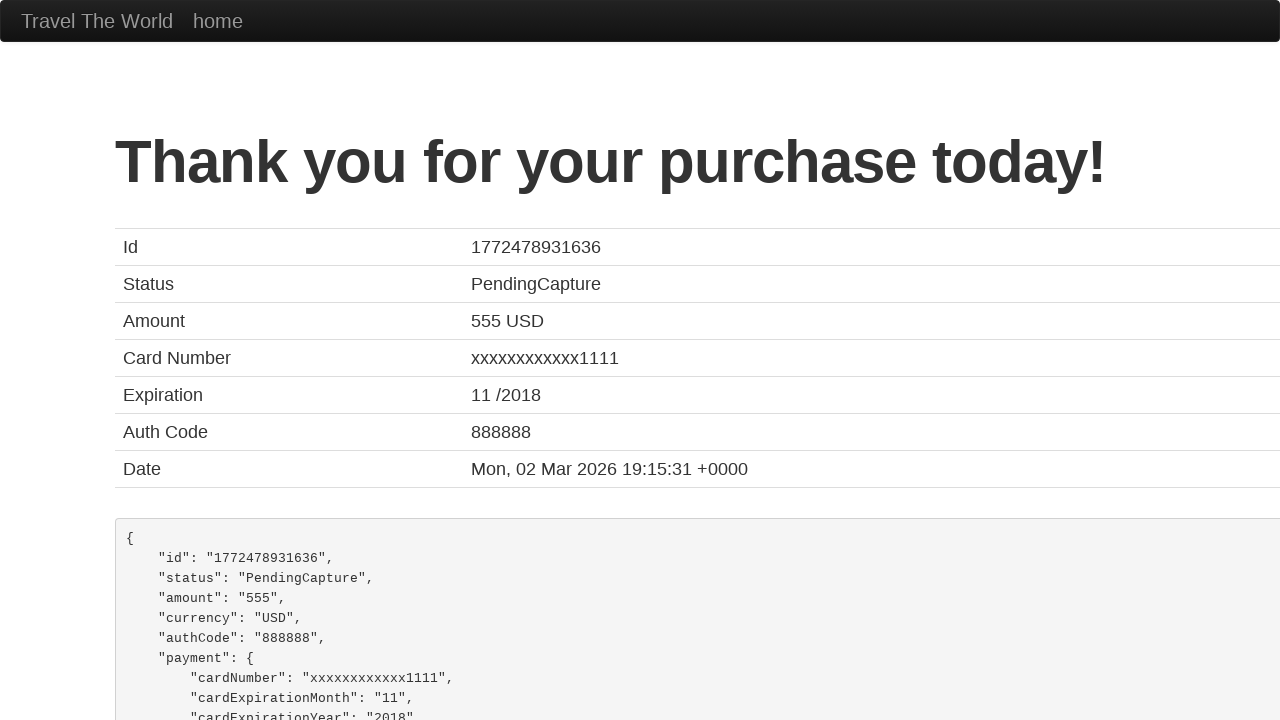

Confirmed purchase completion - thank you message displayed
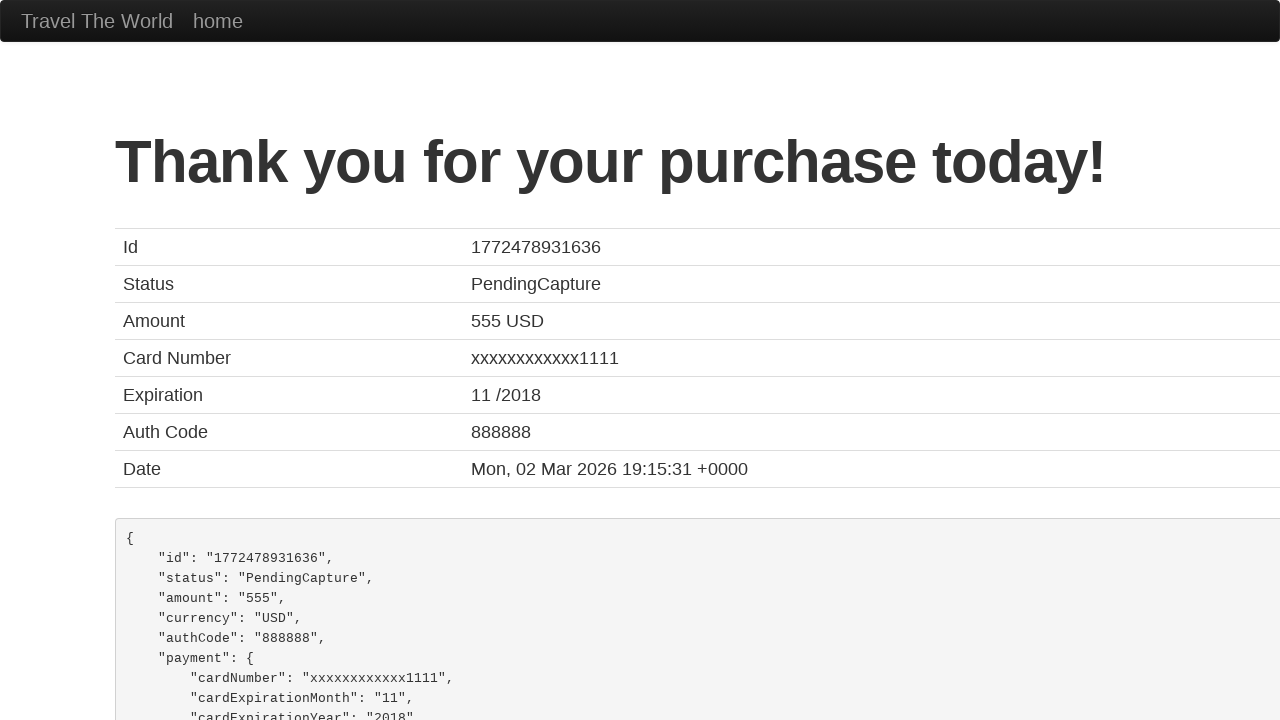

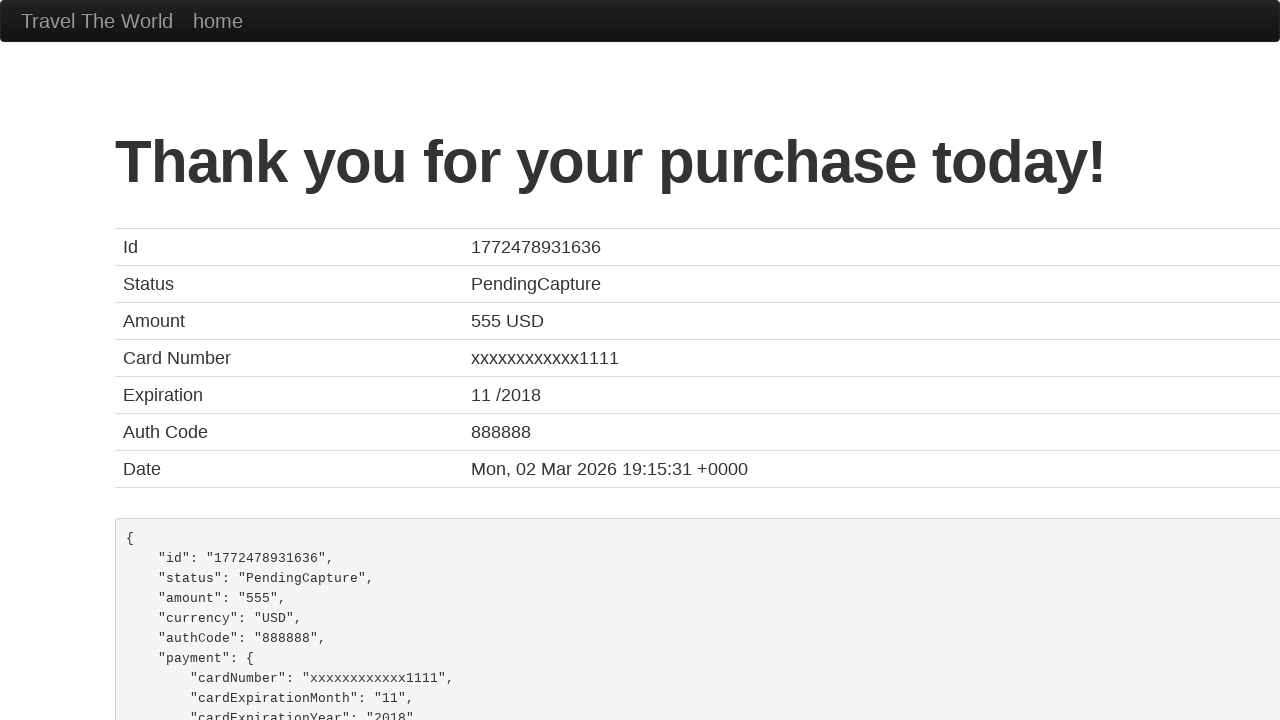